Tests form submission by filling in text fields for name, email, and addresses, then verifies the output is displayed correctly

Starting URL: https://demoqa.com/text-box

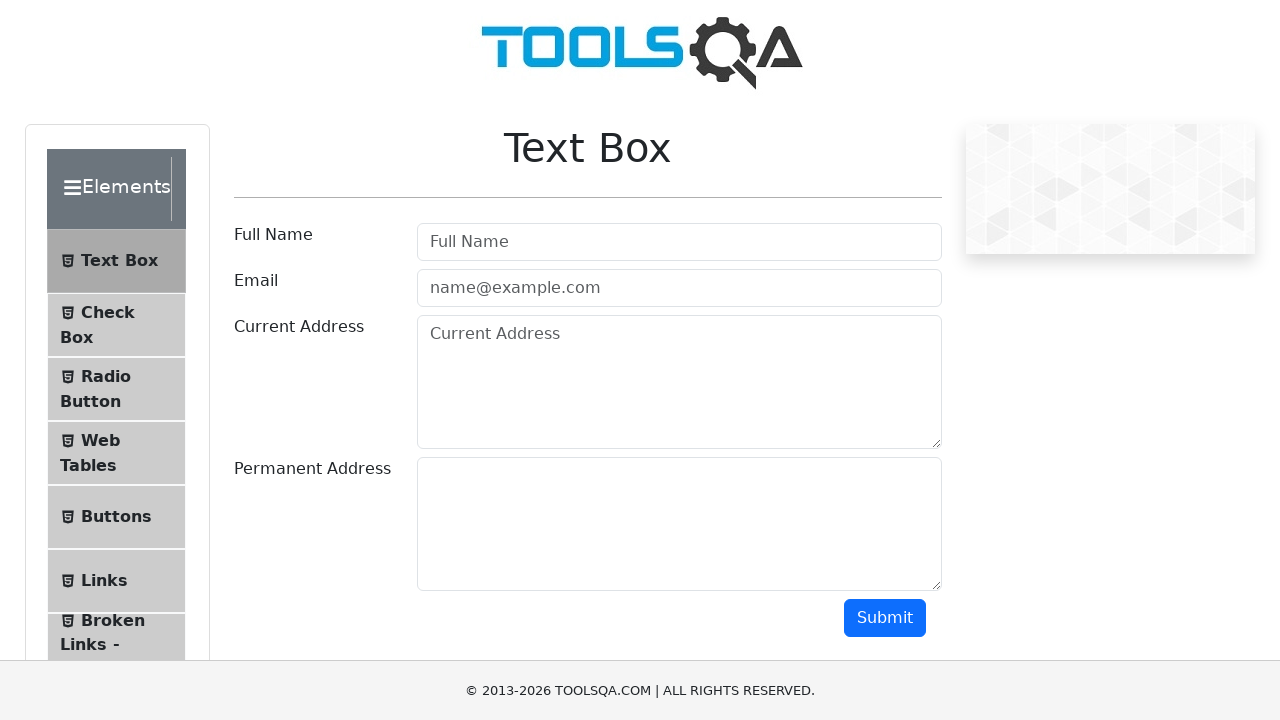

Filled in name field with 'Julia' on //input[@id='userName']
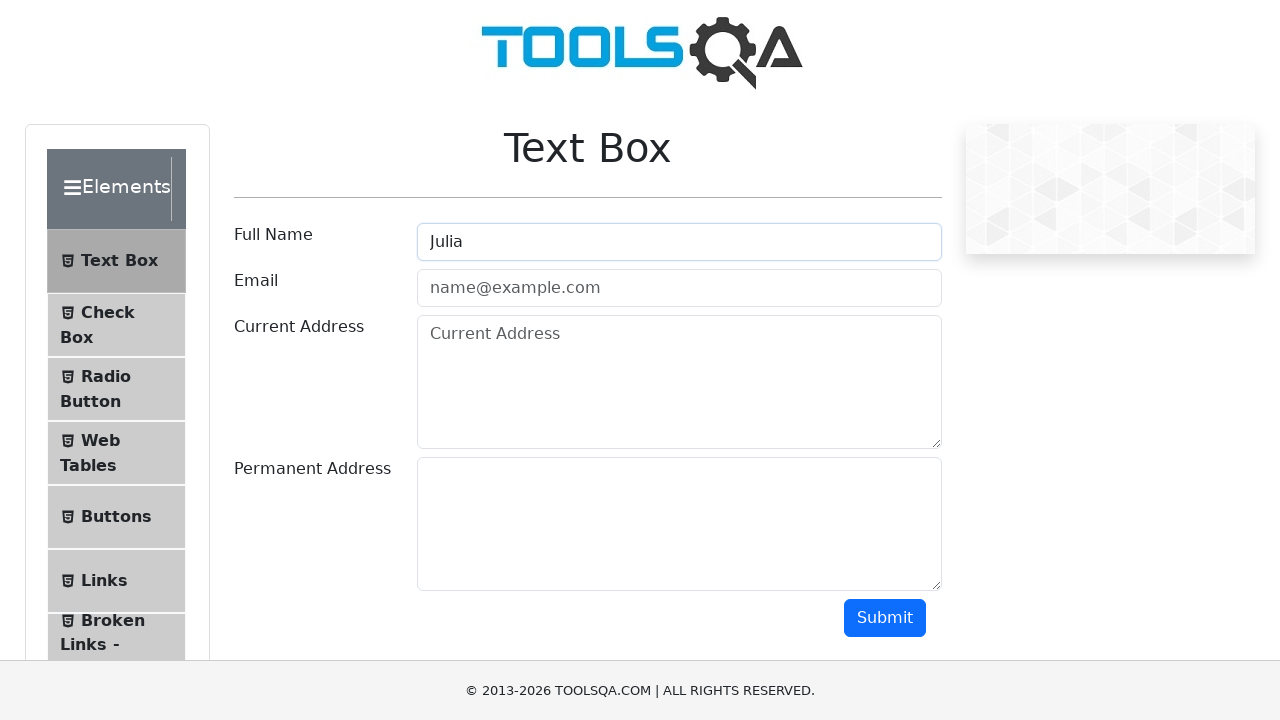

Filled in email field with 'ellis.tom@internet.ru' on //input[@id='userEmail']
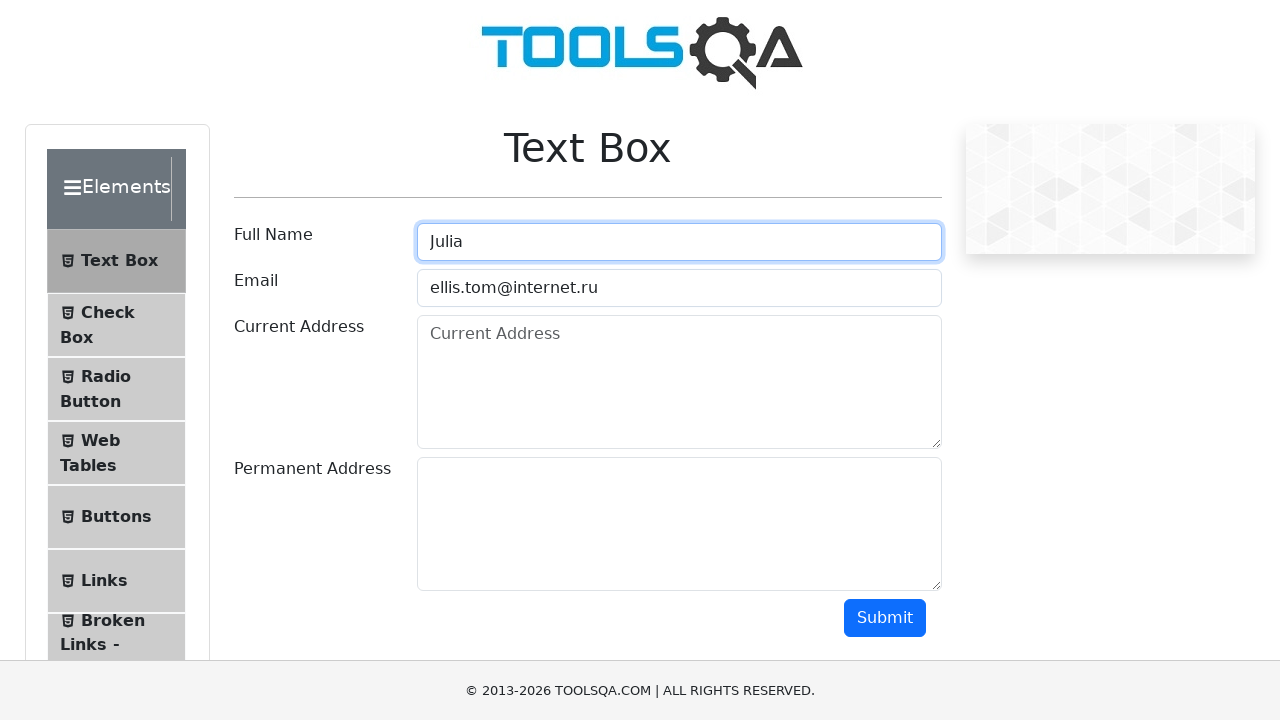

Filled in current address field with 'Москва' on //textarea[@id='currentAddress']
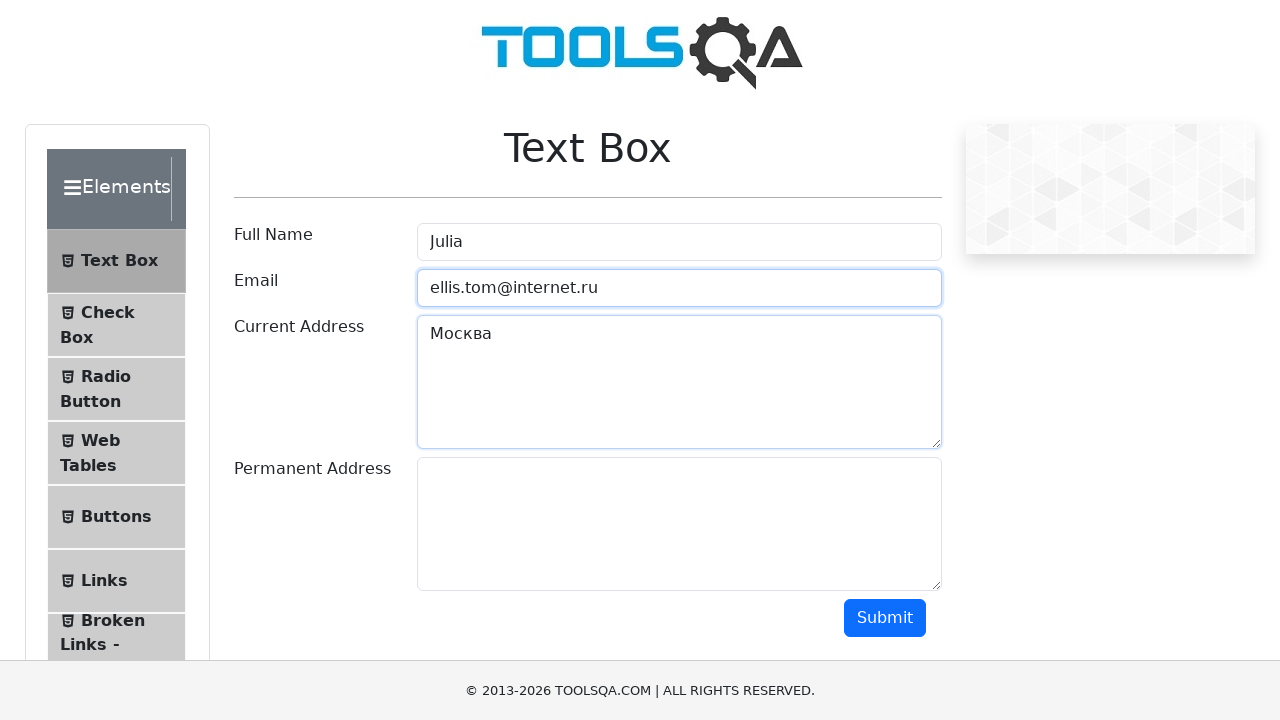

Filled in permanent address field with 'Брянск' on //textarea[@id='permanentAddress']
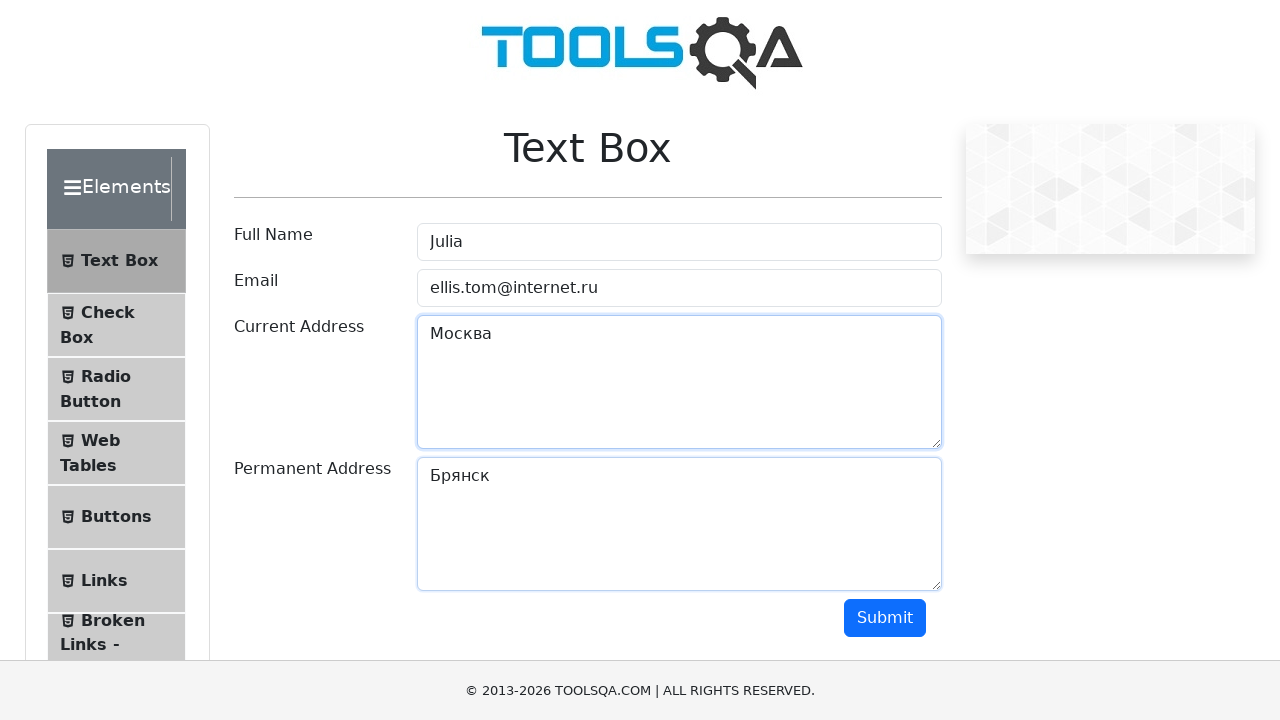

Scrolled submit button into view
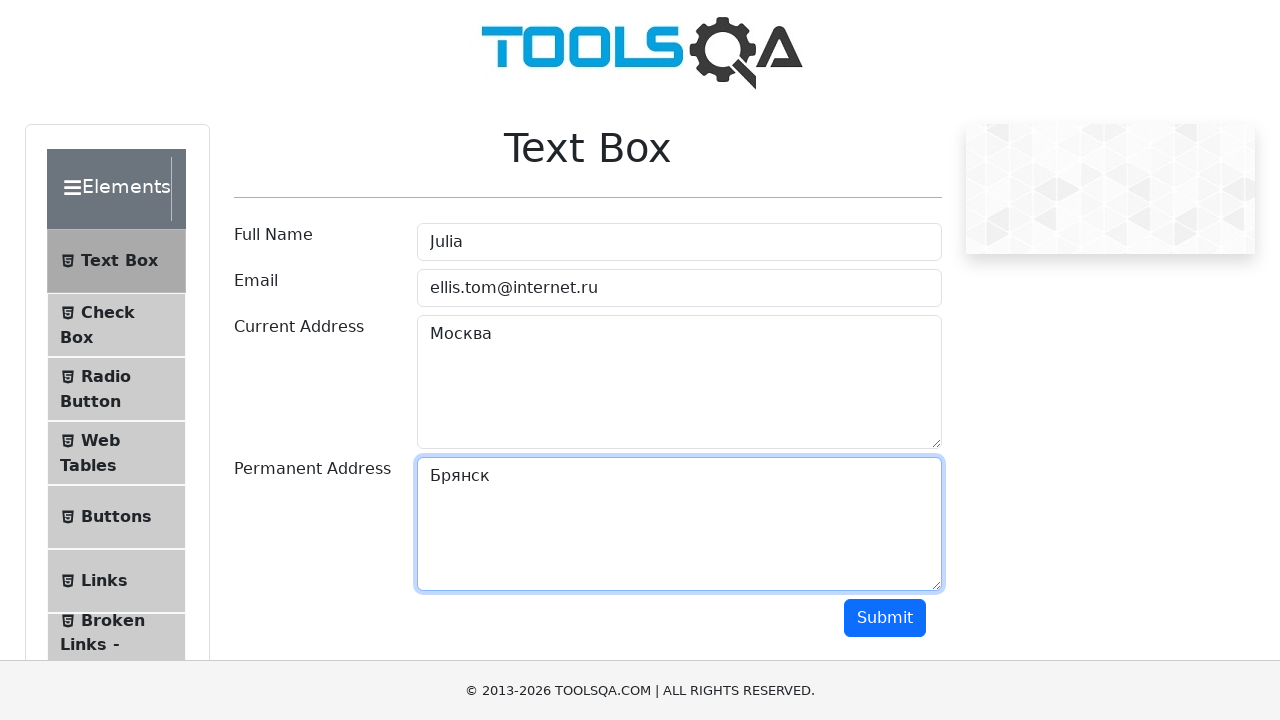

Clicked submit button to submit form at (885, 618) on xpath=//button[@id='submit']
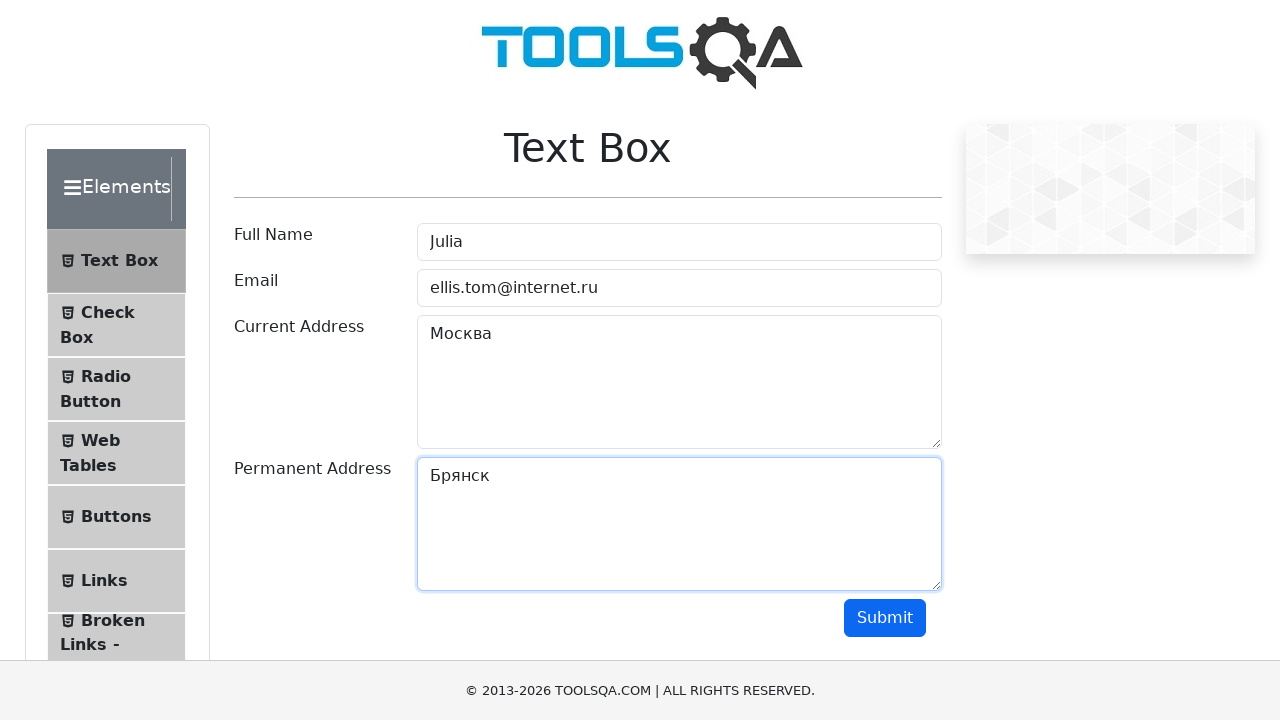

Waited for name output element to appear
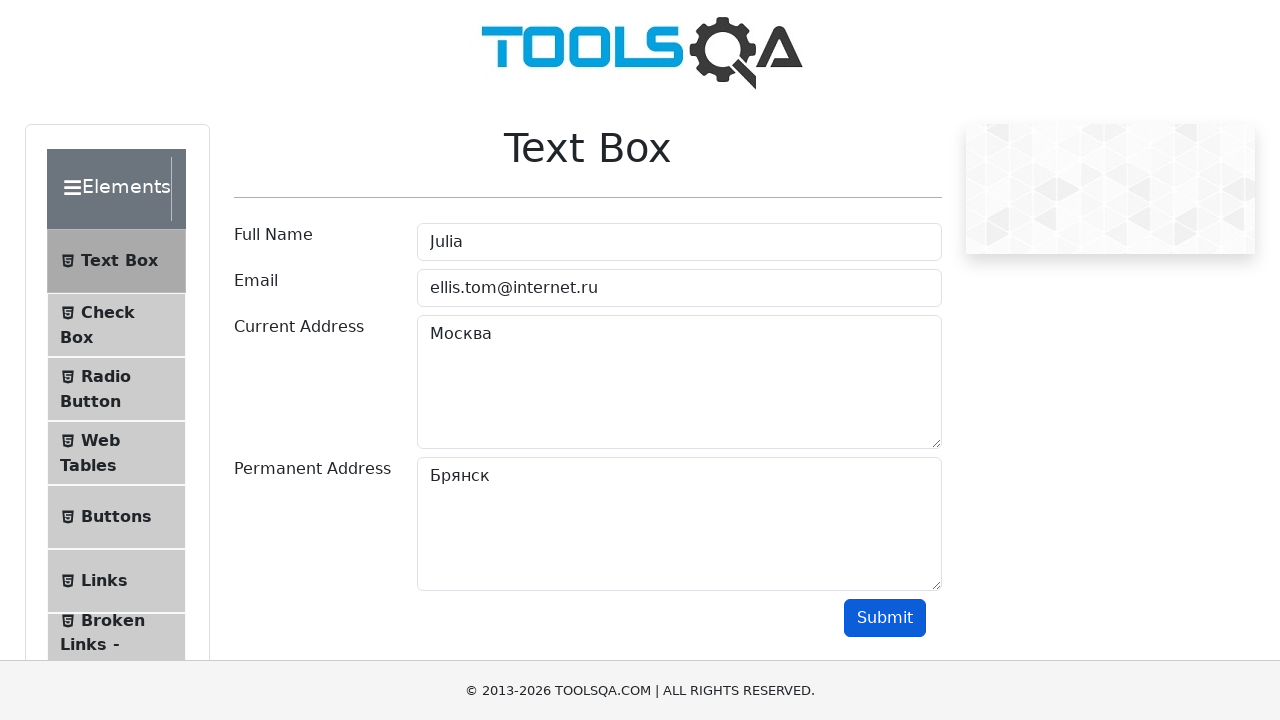

Verified email output element is present
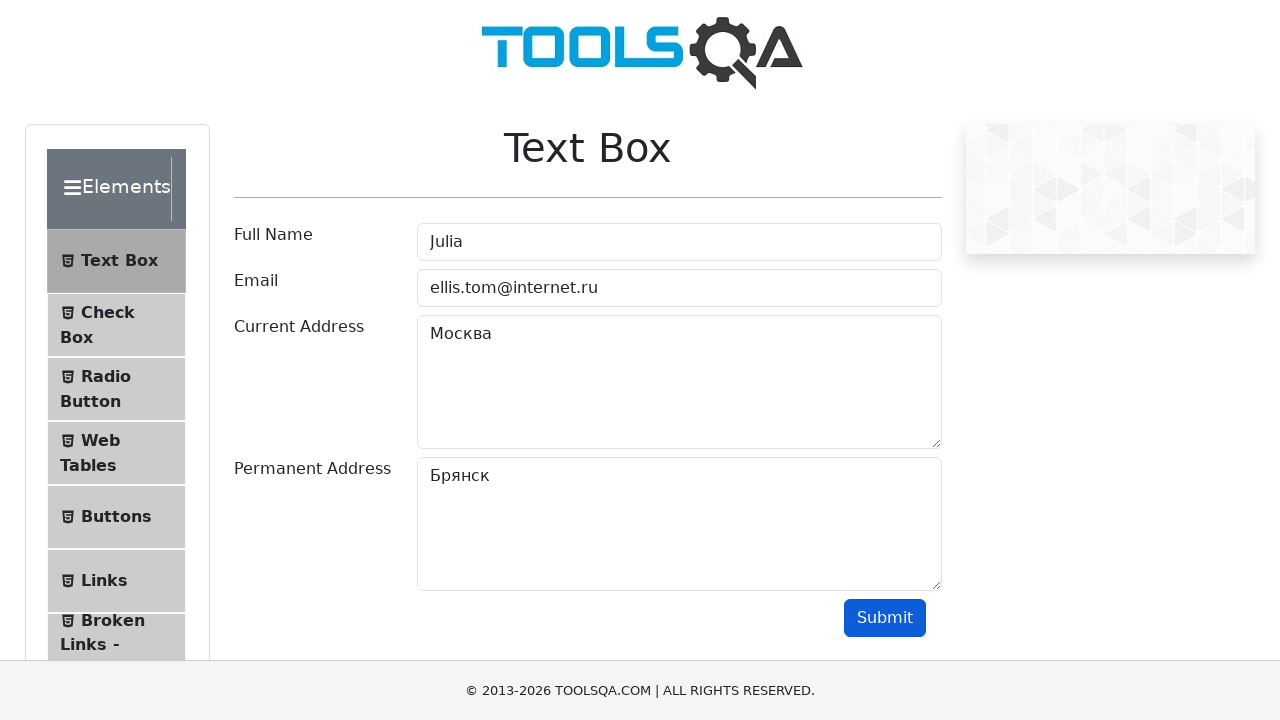

Verified current address output element is present
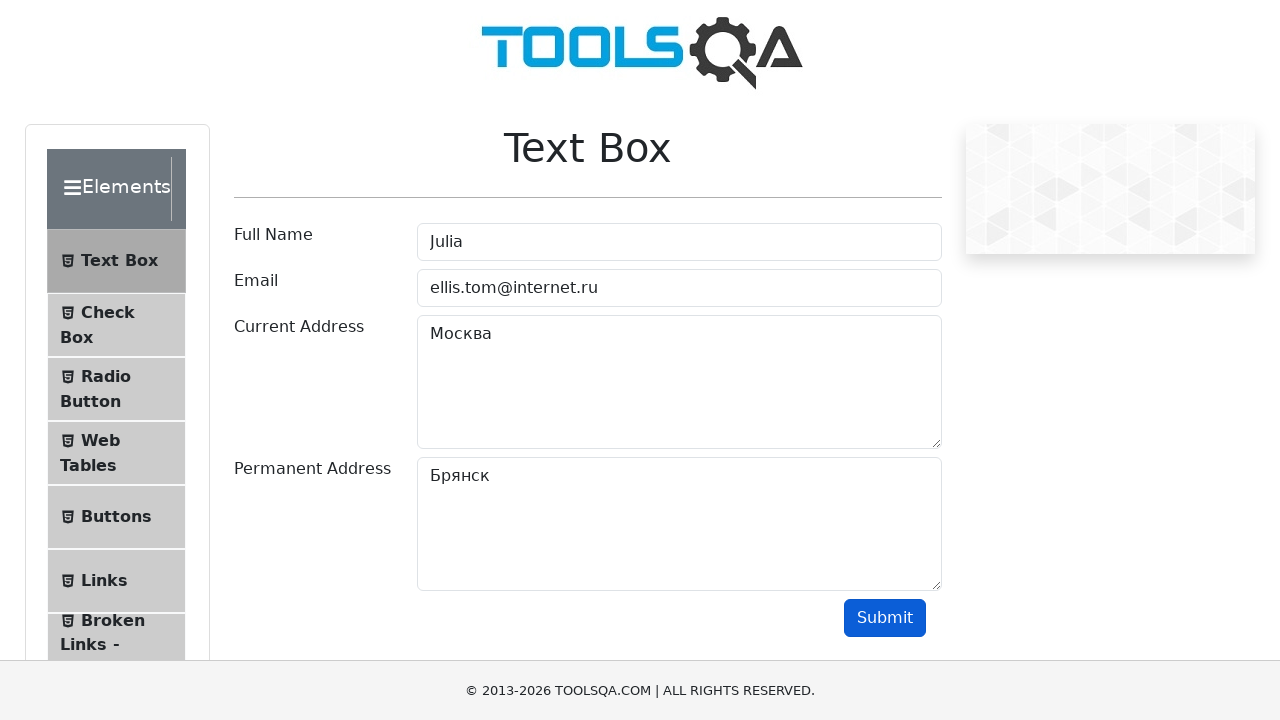

Verified permanent address output element is present
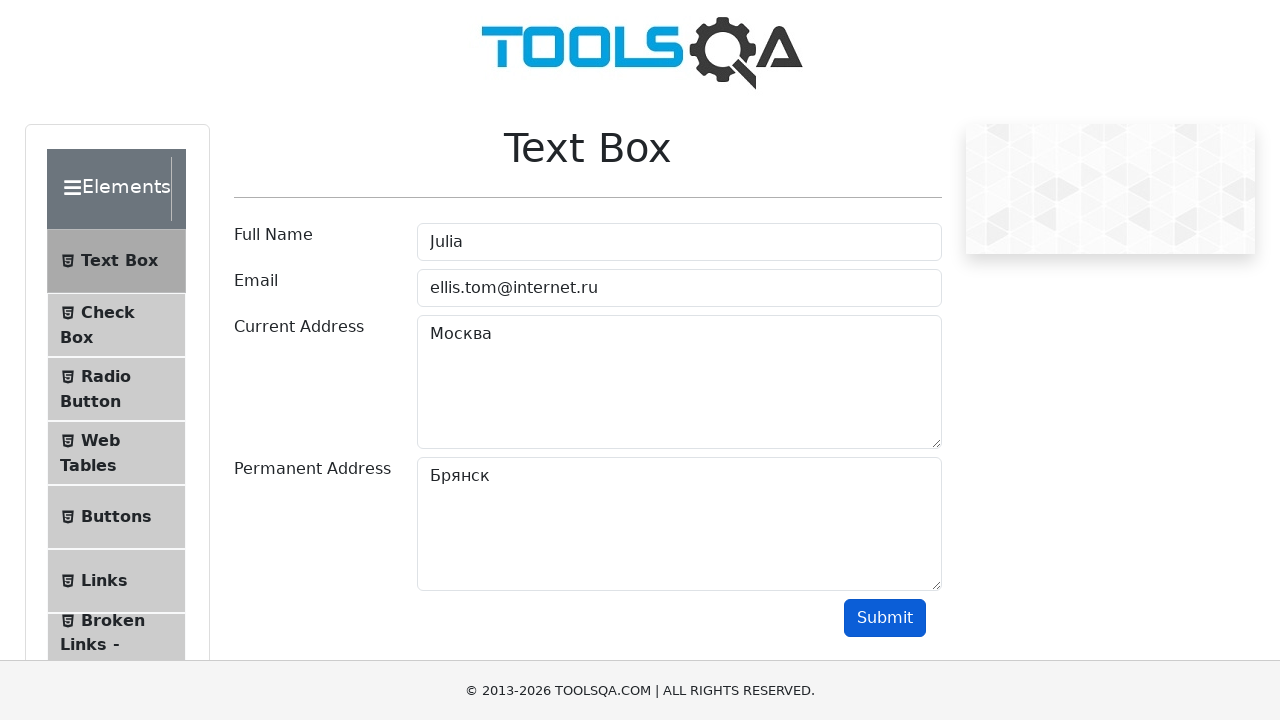

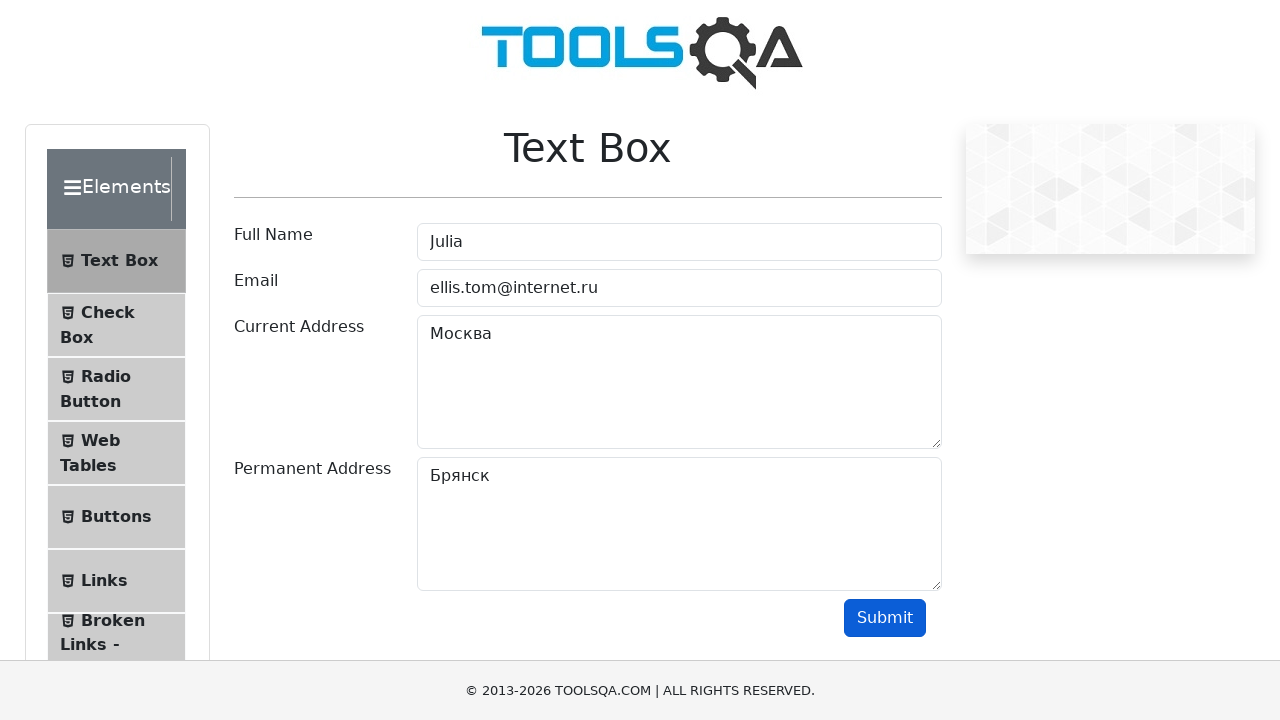